Tests popup window handling by clicking a button that opens a popup, then closing the popup window and switching back to the main window.

Starting URL: https://www.automationtesting.co.uk/popups.html

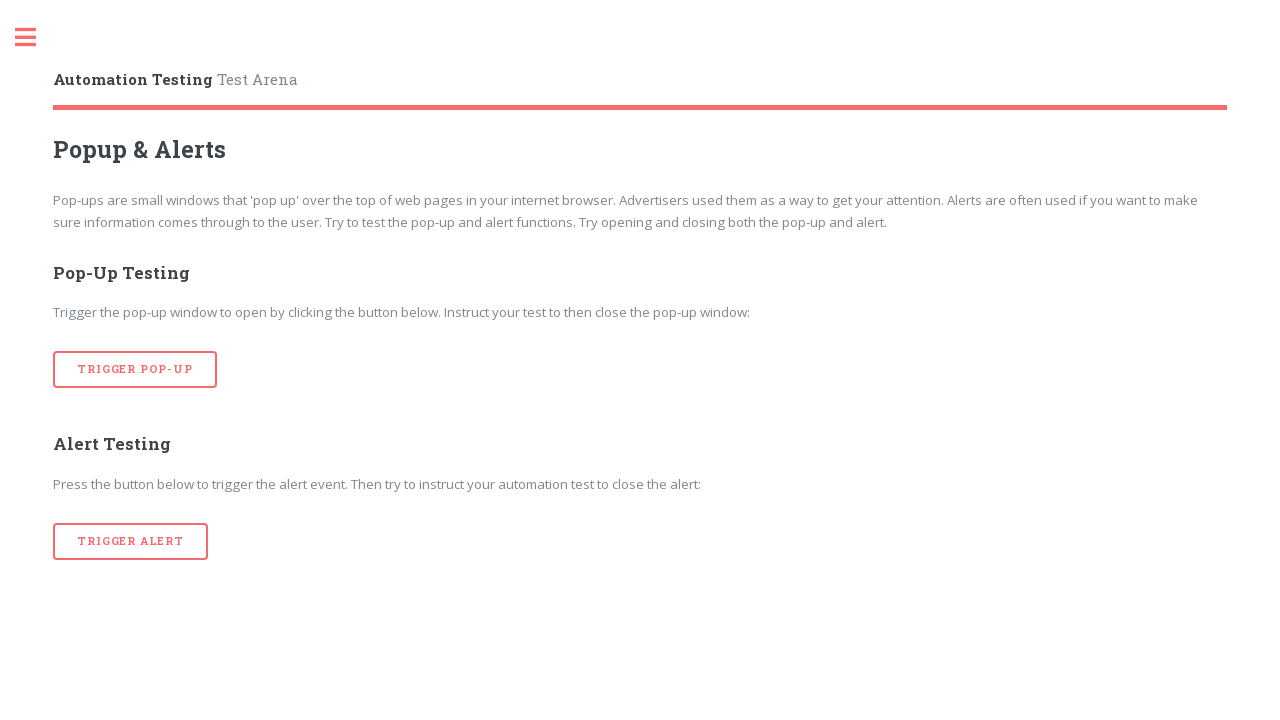

Stored reference to main page
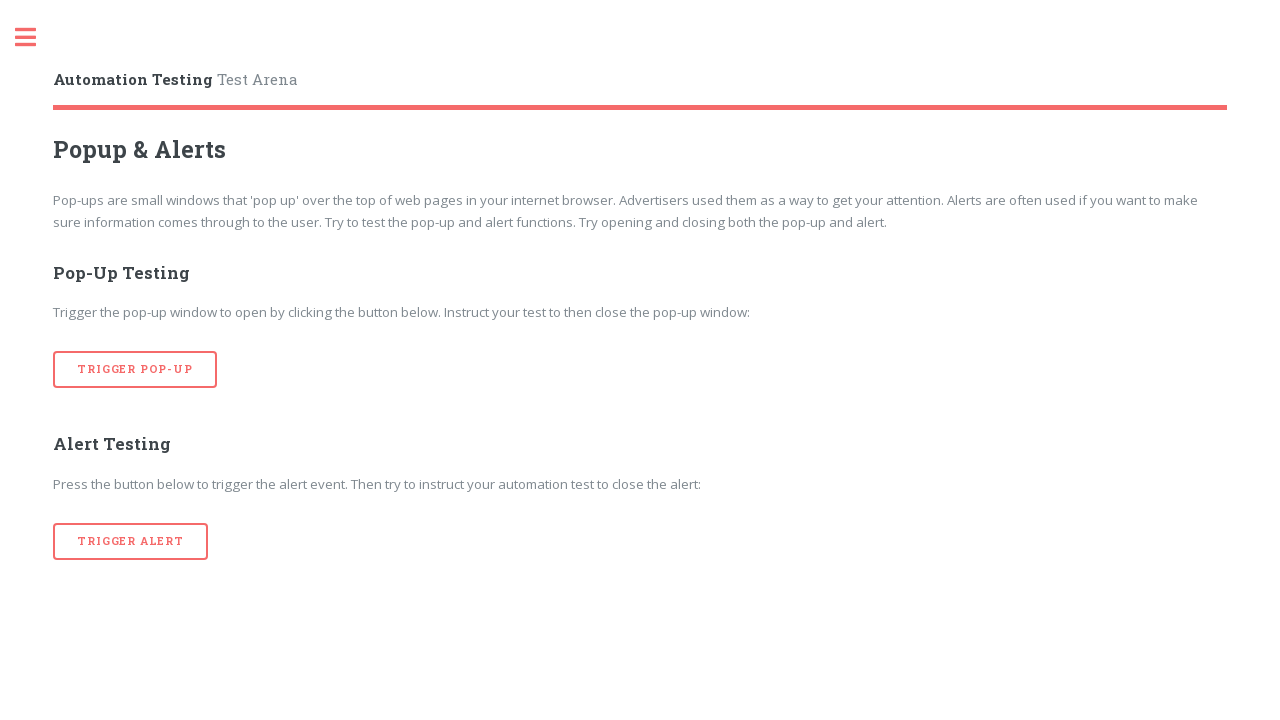

Clicked popup button to open new window at (135, 370) on [onclick='popup()']
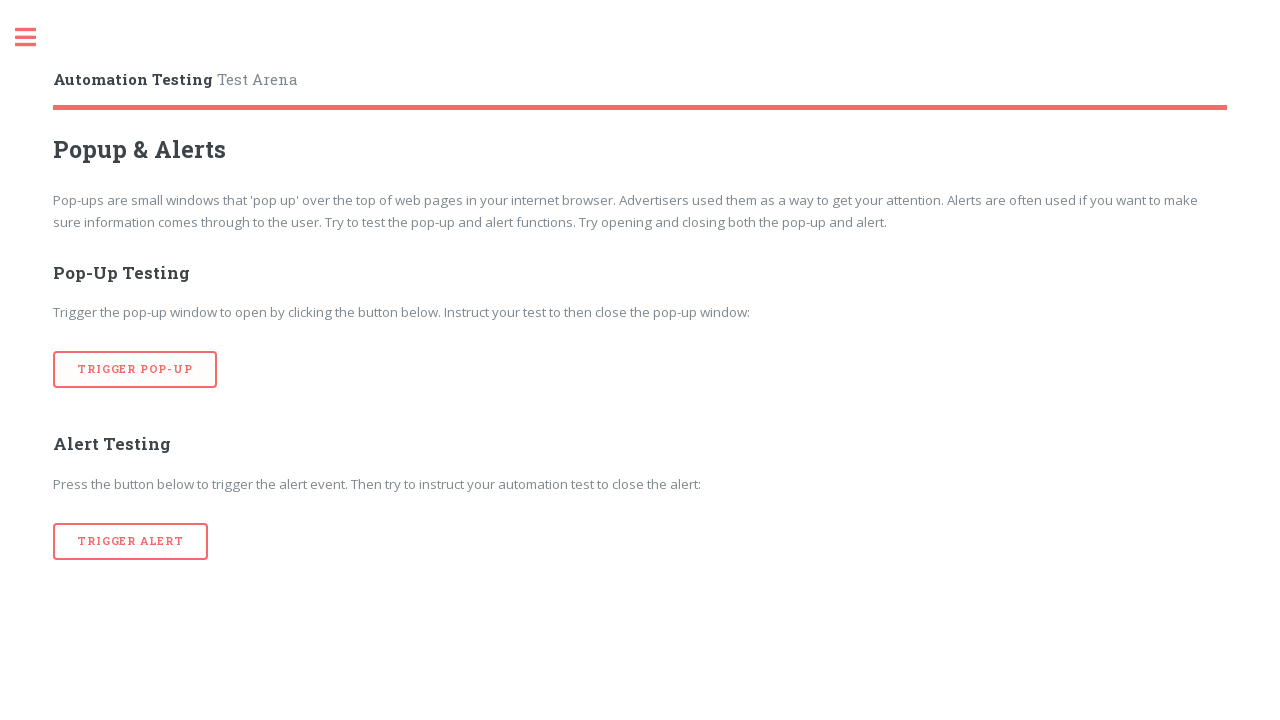

Captured reference to newly opened popup window
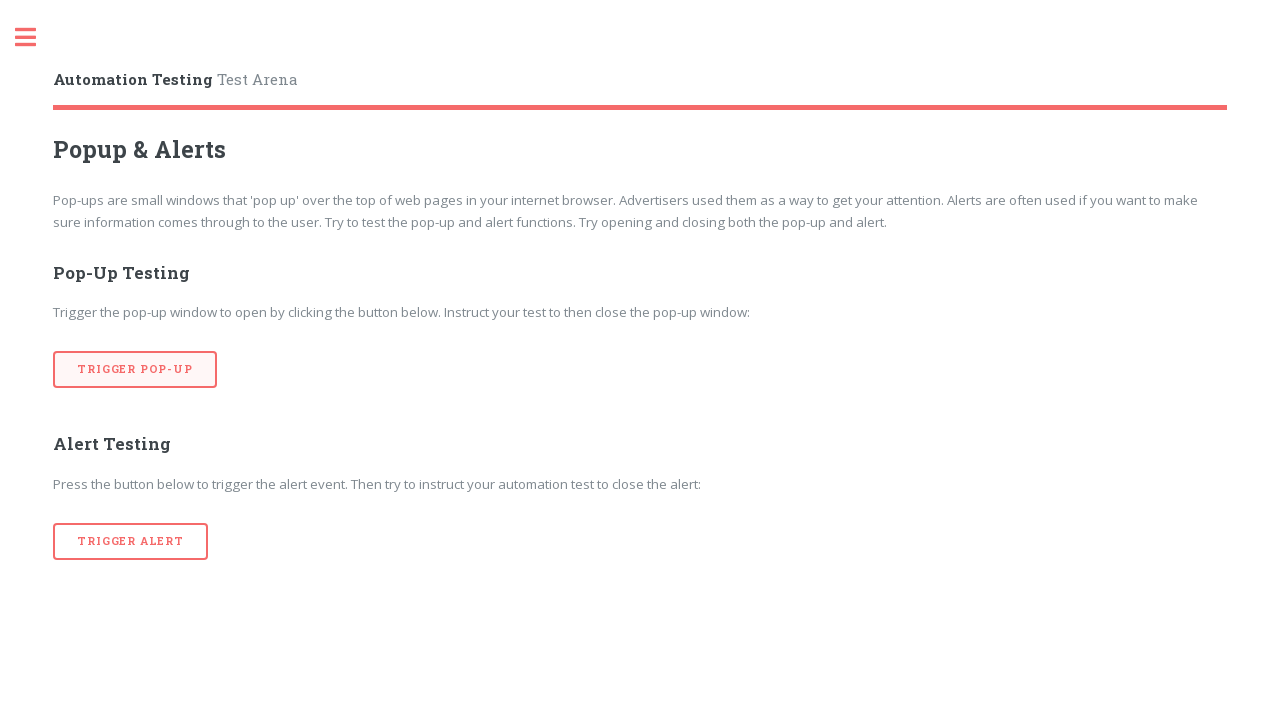

Popup window finished loading
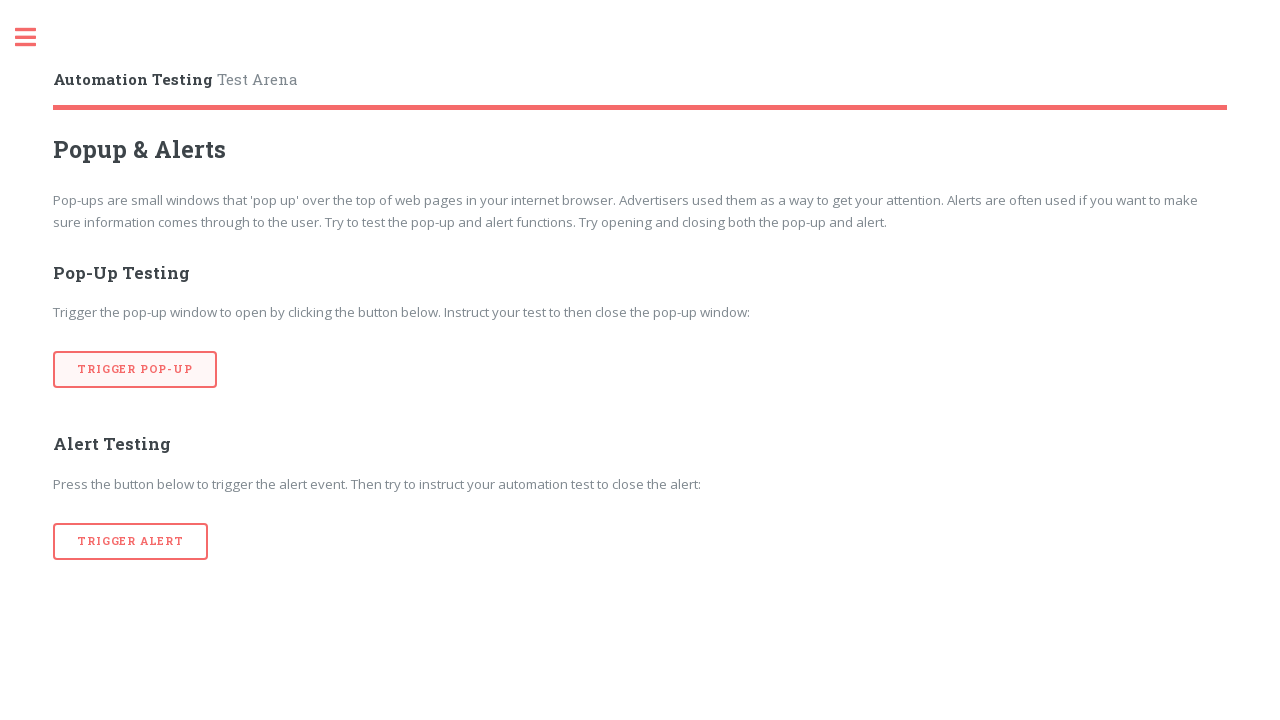

Closed popup window
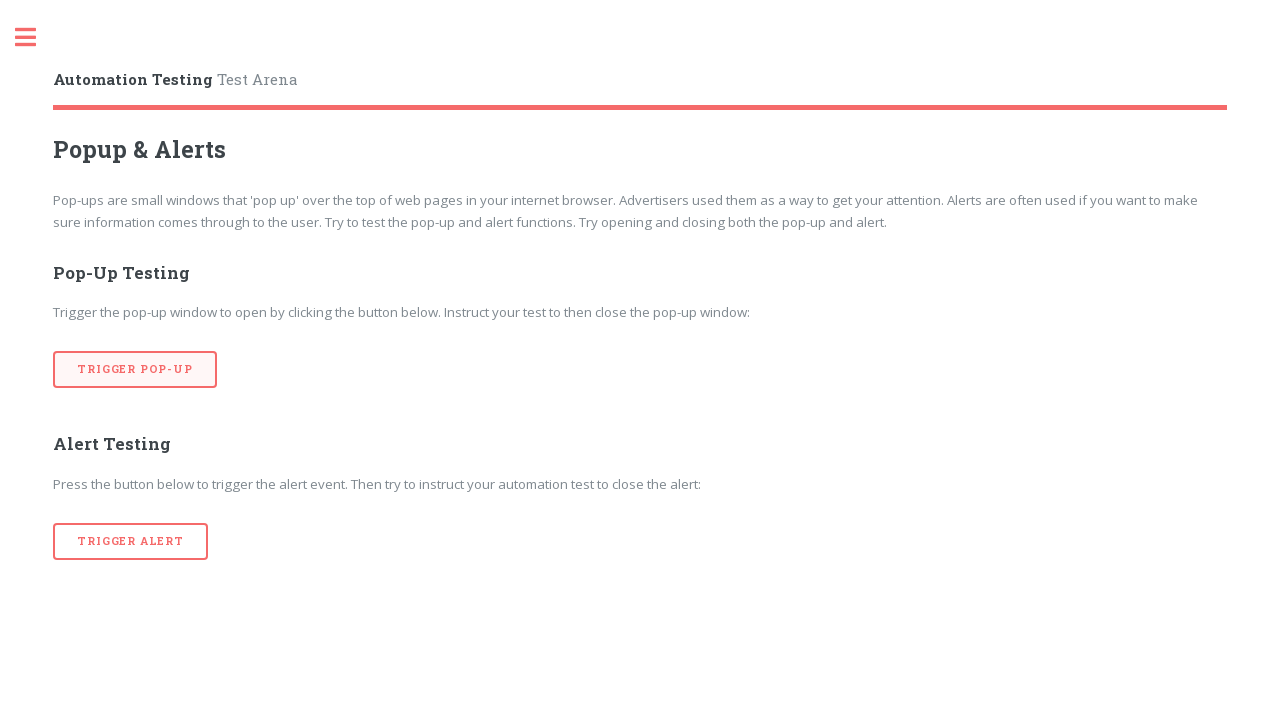

Main page is ready after popup closure
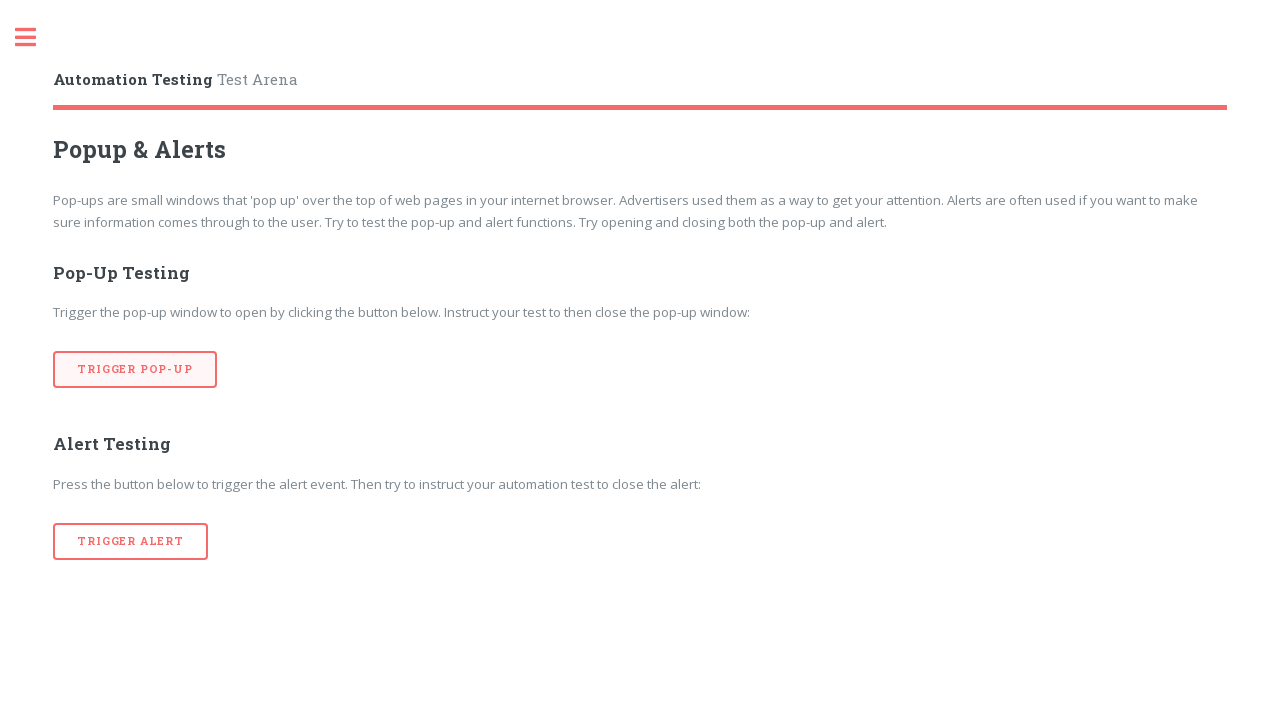

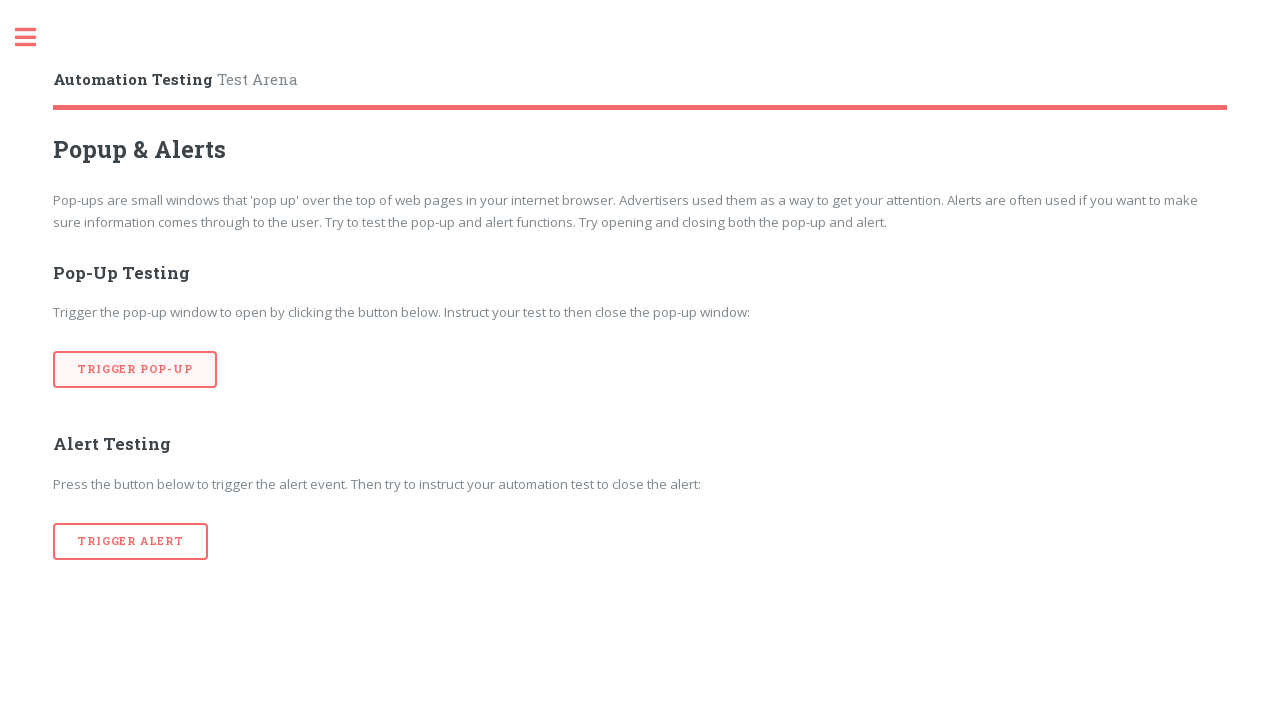